Tests form submission on W3Schools demo page by switching to an iframe, filling first and last name fields, and submitting the form.

Starting URL: https://www.w3schools.com/tags/tryit.asp?filename=tryhtml5_input_type_submit

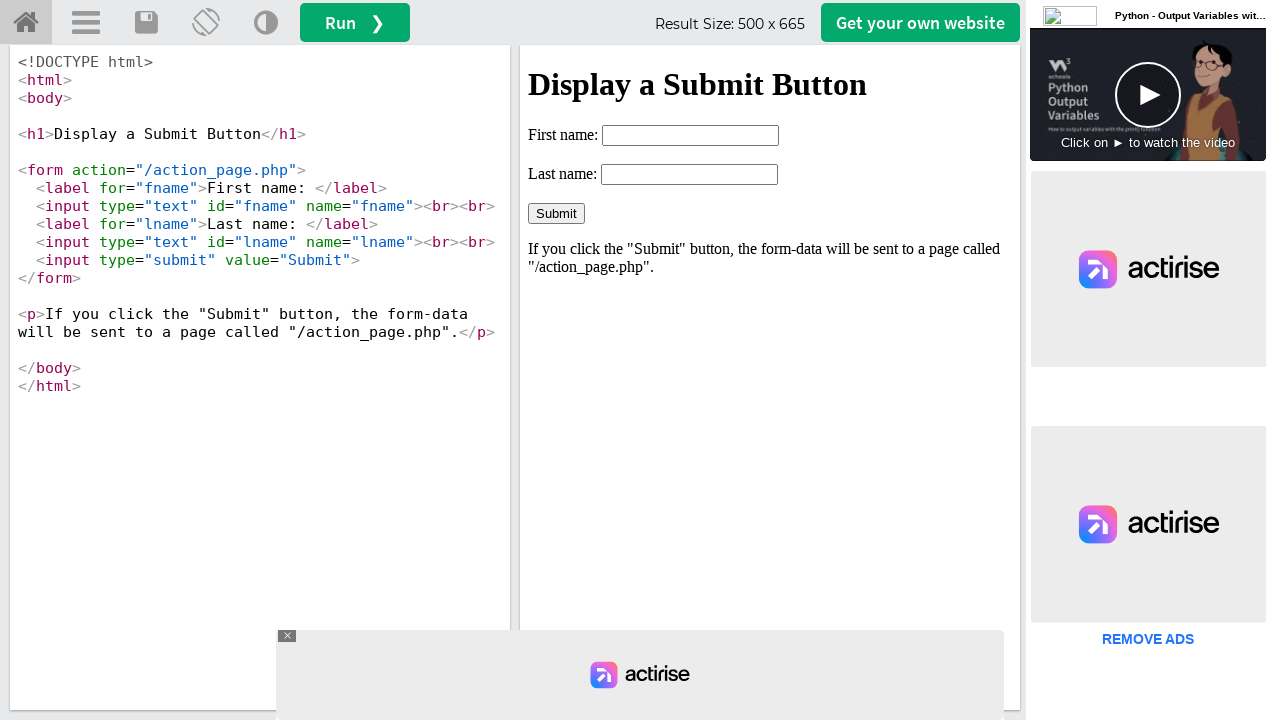

Waited for iframe #iframeResult to load
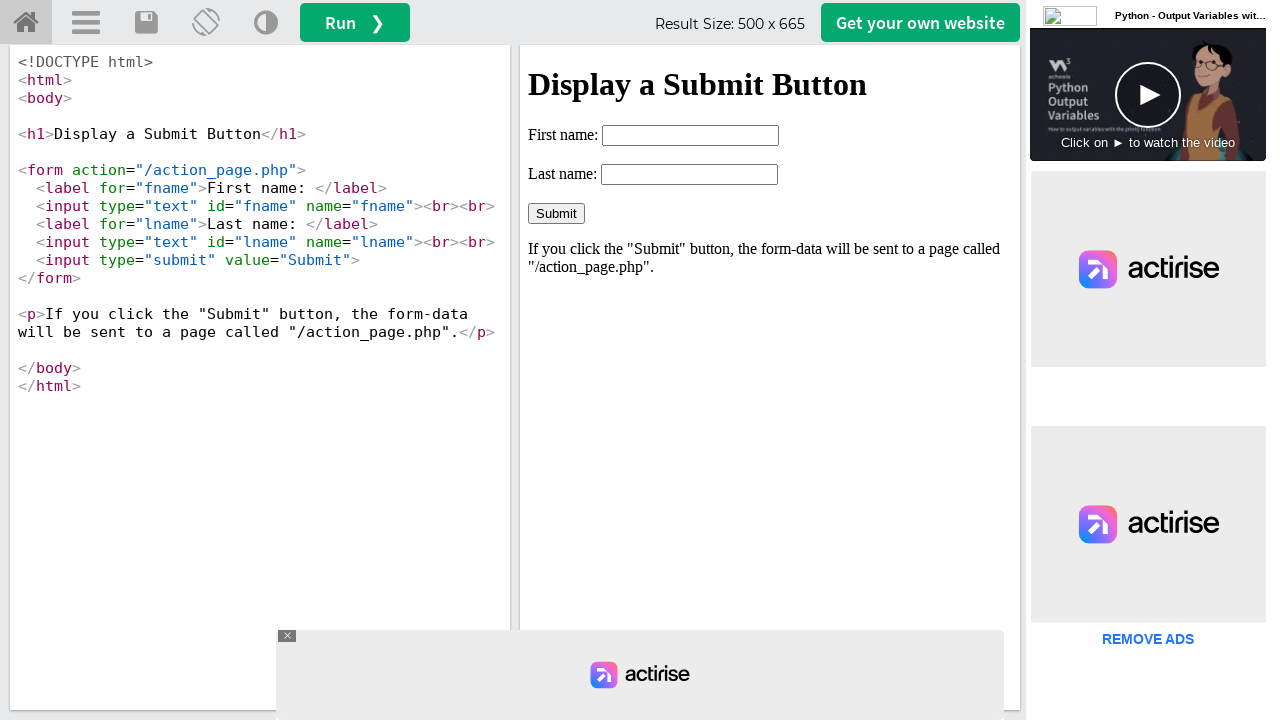

Located iframe #iframeResult
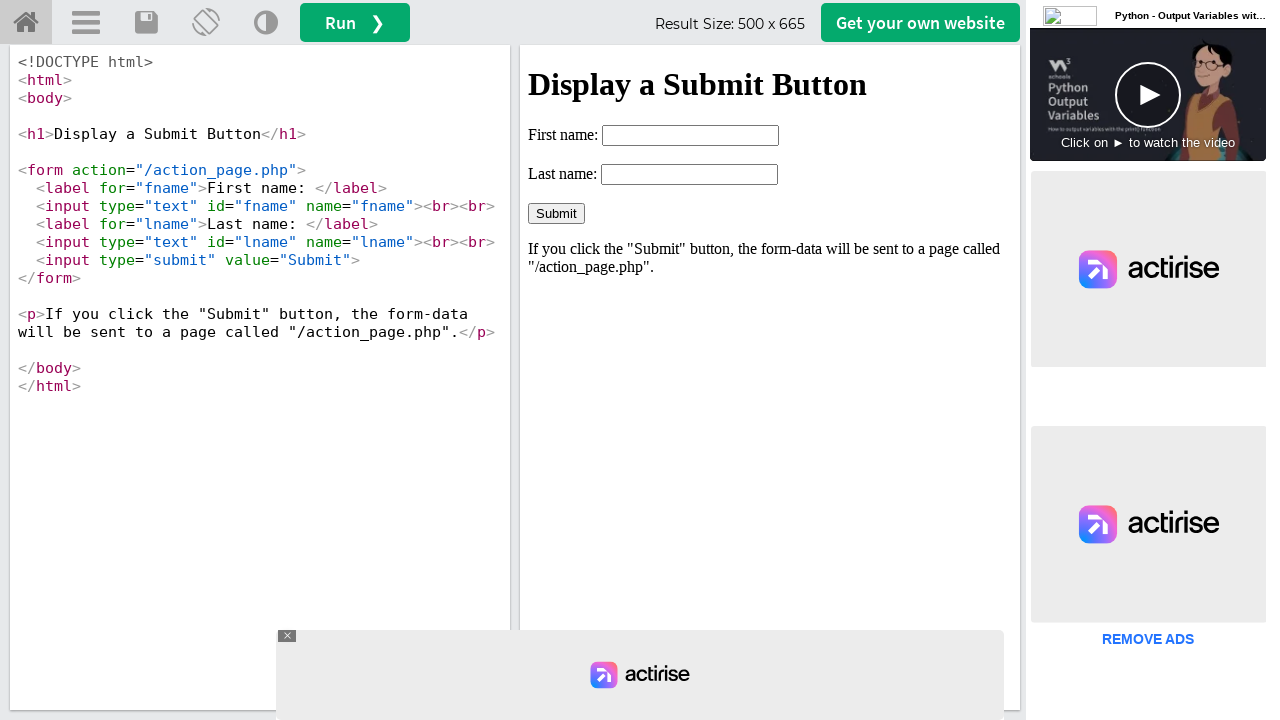

Filled first name field with 'abdul' on #iframeResult >> internal:control=enter-frame >> input[name='fname']
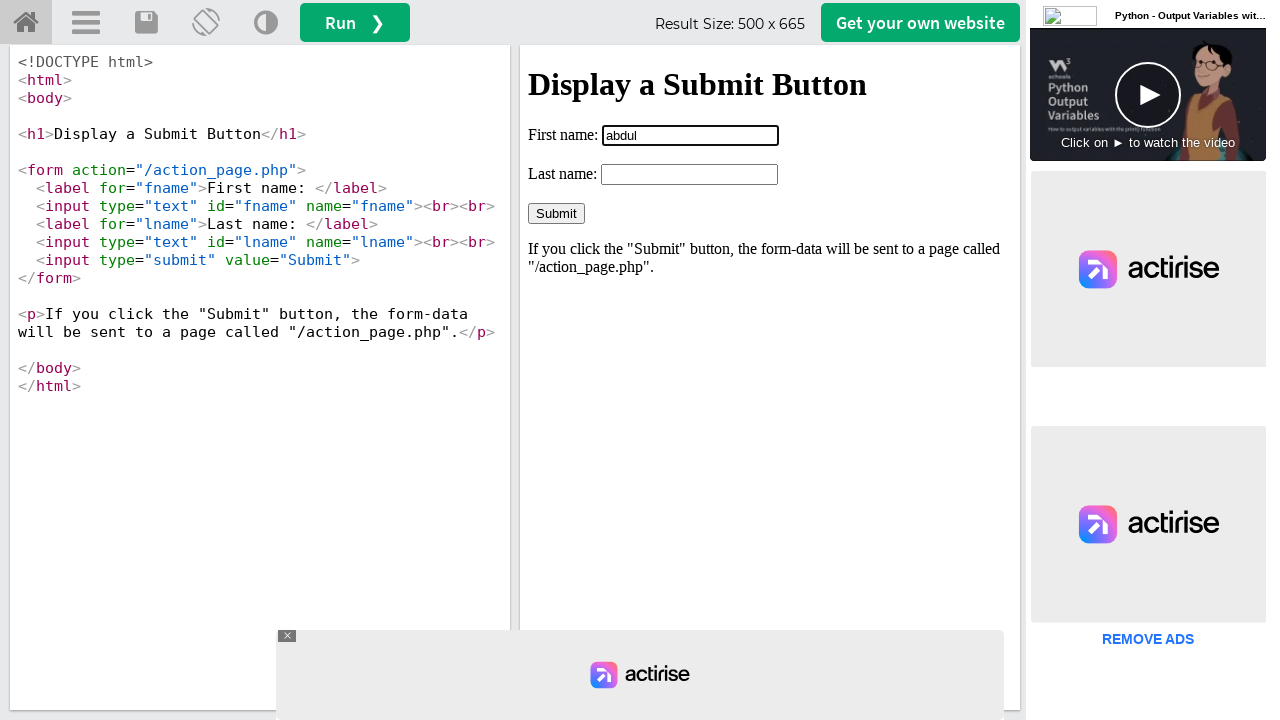

Filled last name field with 'kalam' on #iframeResult >> internal:control=enter-frame >> input[name='lname']
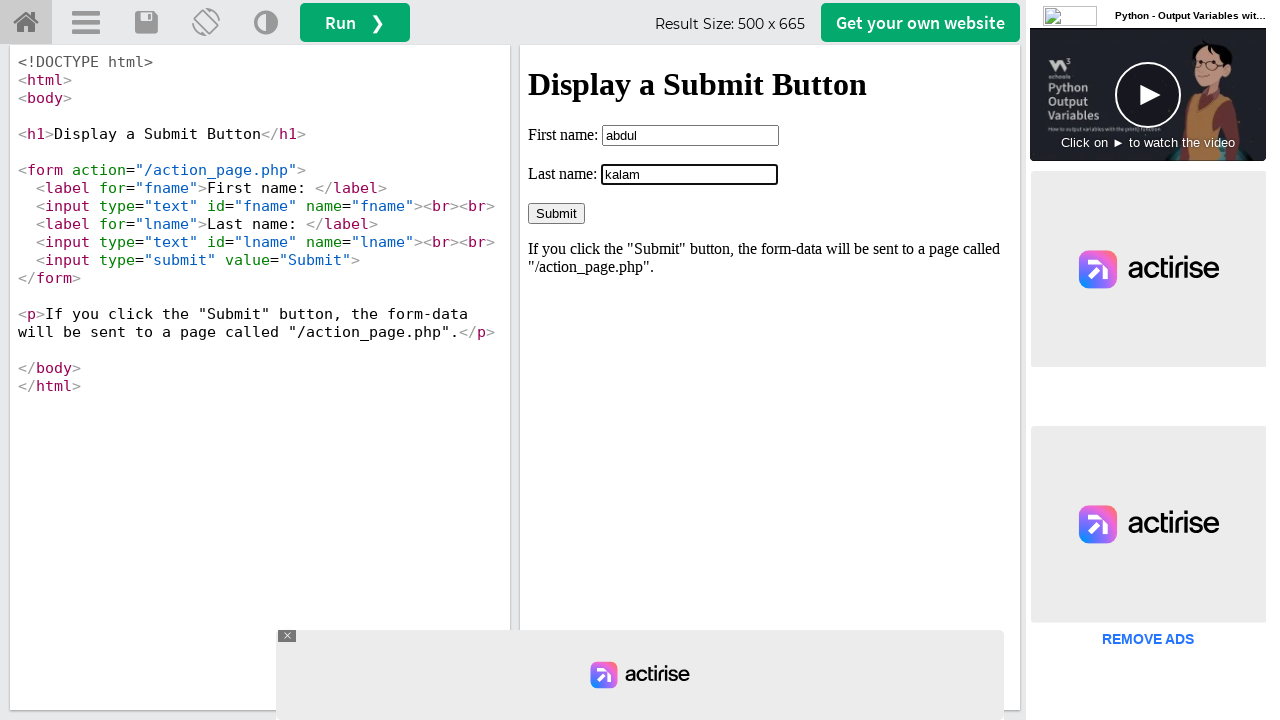

Clicked Submit button to submit the form at (556, 213) on #iframeResult >> internal:control=enter-frame >> input[value='Submit']
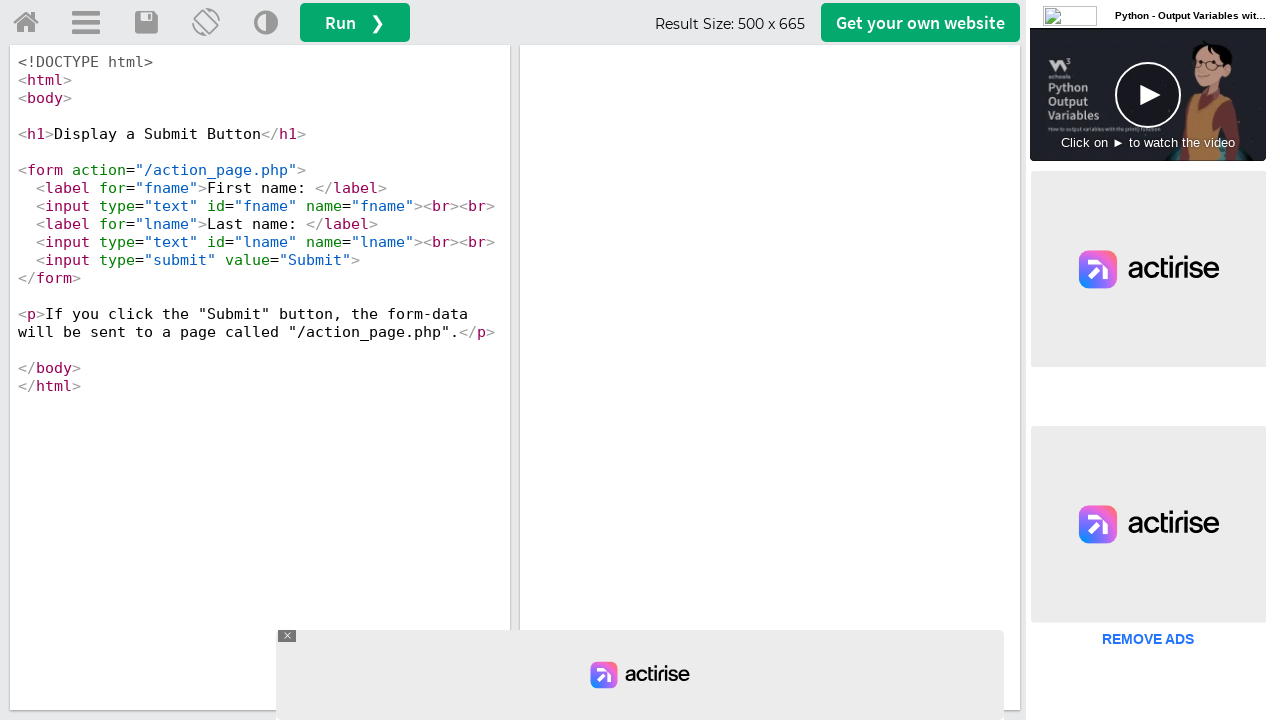

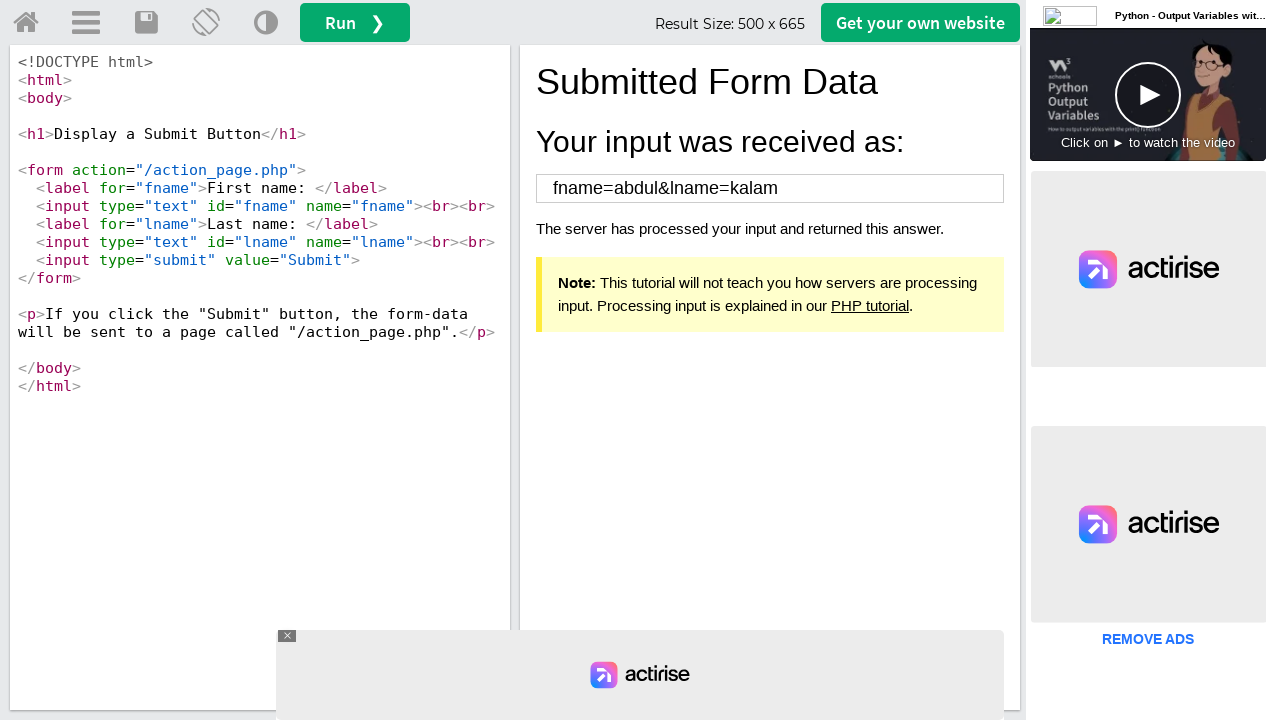